Tests dropdown functionality by verifying dropdown visibility, selecting Option3, and confirming the selection

Starting URL: https://rahulshettyacademy.com/AutomationPractice/

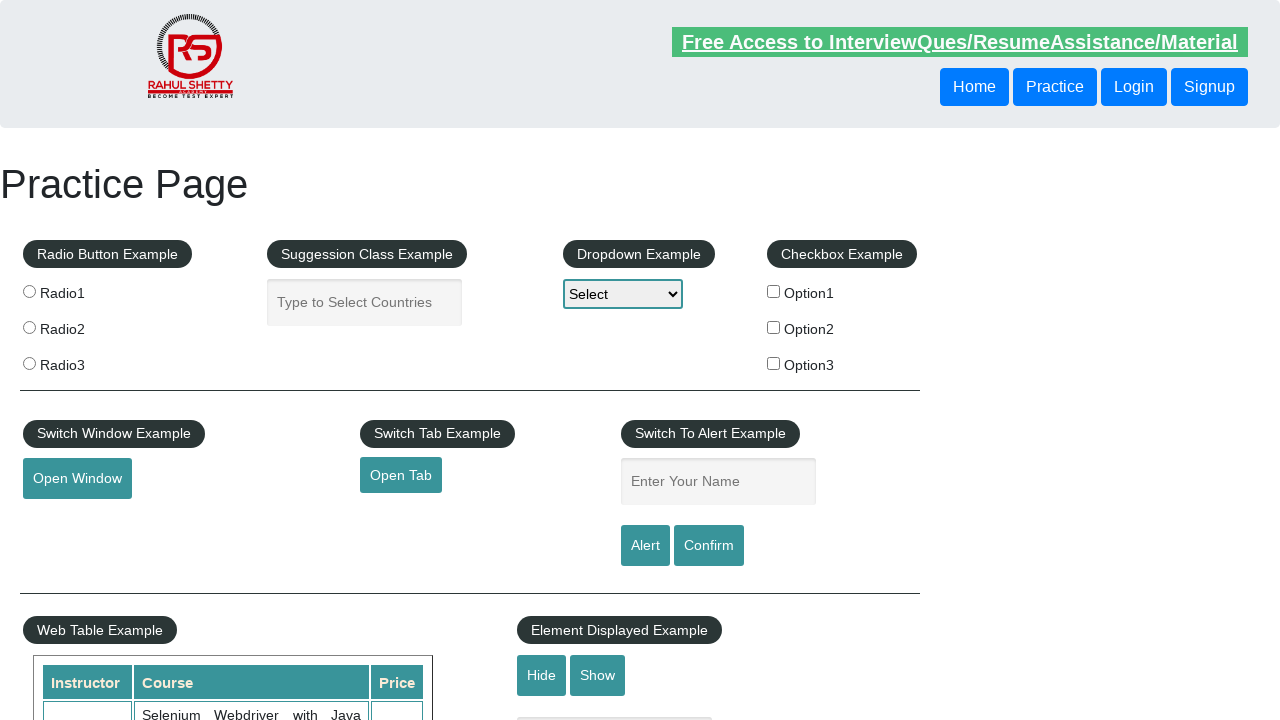

Located dropdown example heading
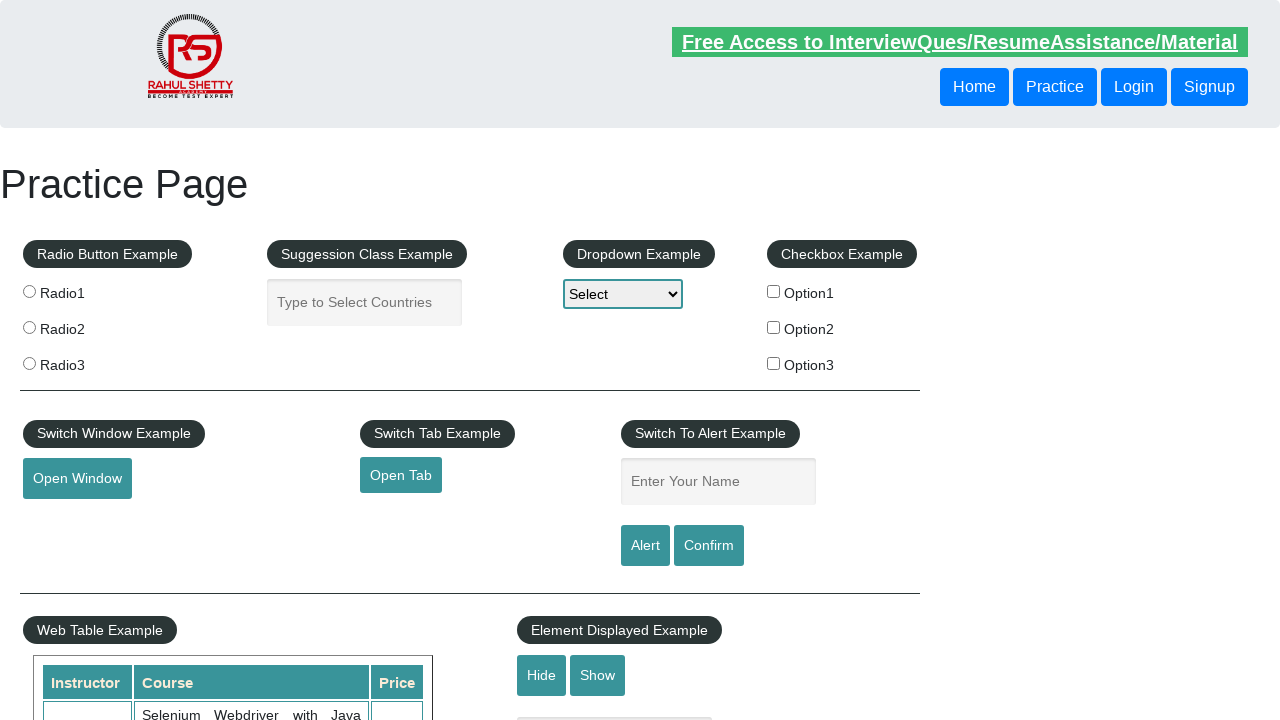

Verified dropdown example heading is visible
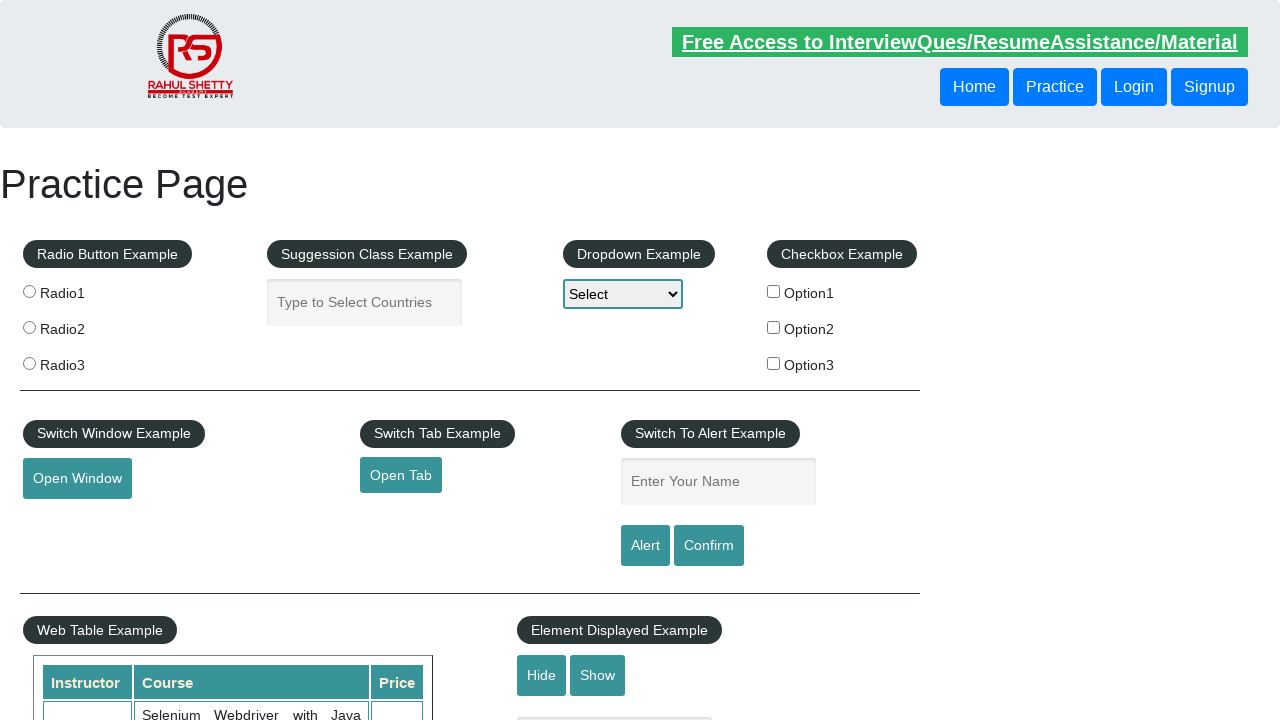

Located dropdown element
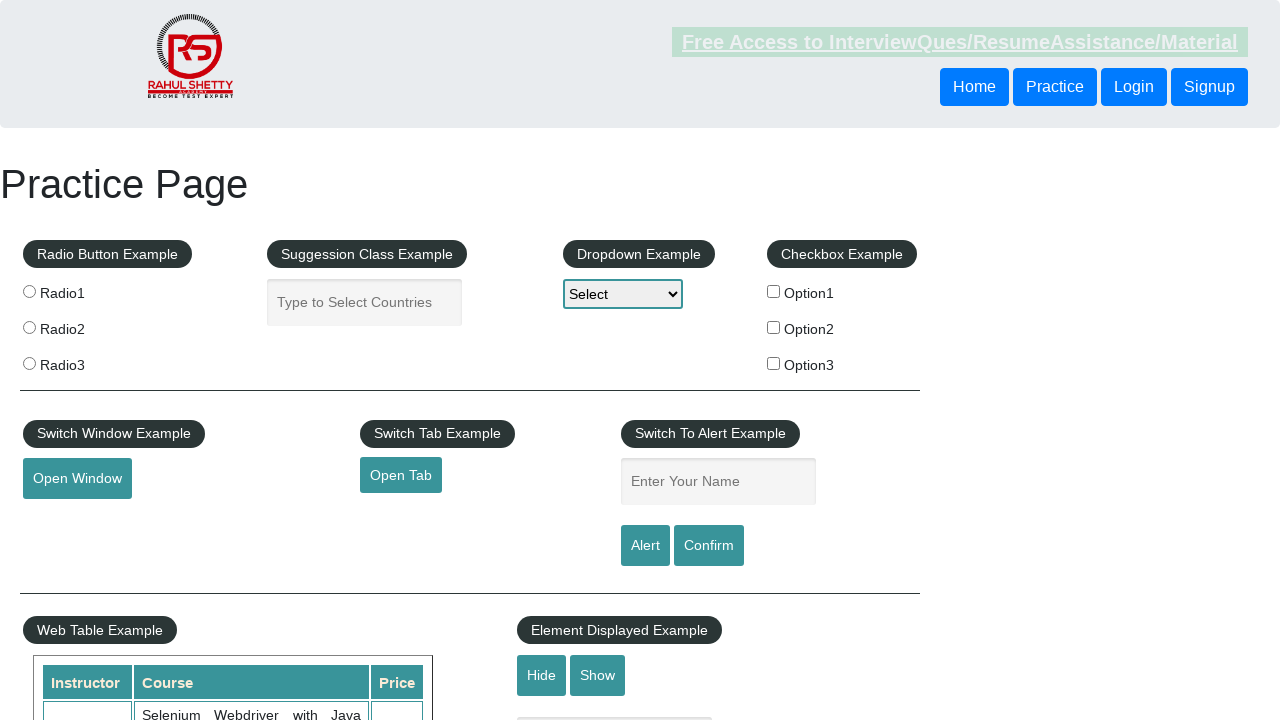

Selected Option3 from dropdown on #dropdown-class-example
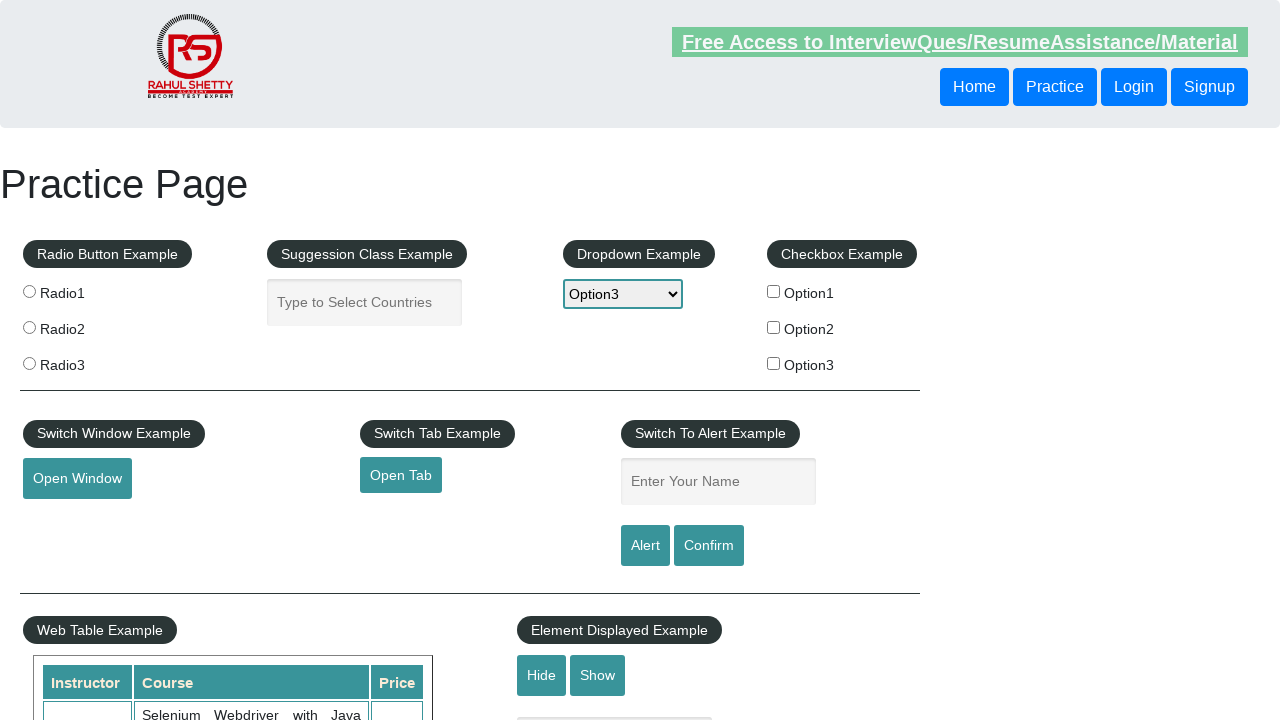

Retrieved selected dropdown value
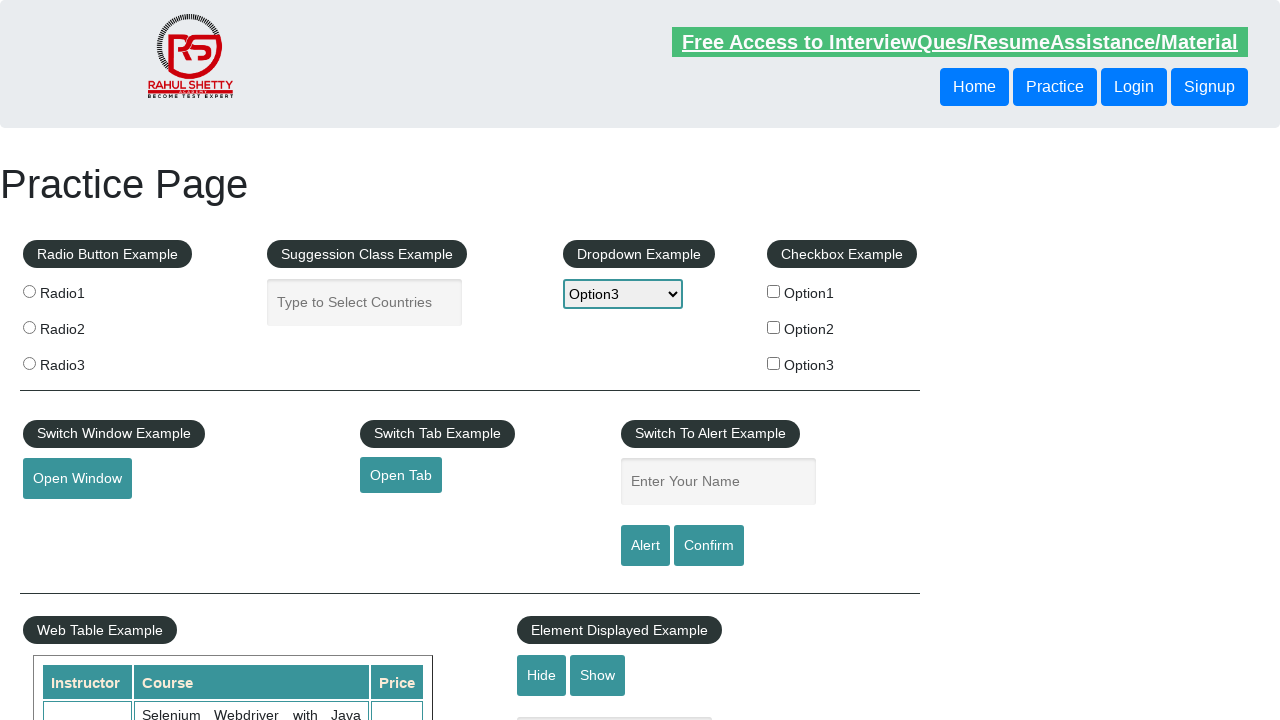

Confirmed Option3 is selected in dropdown
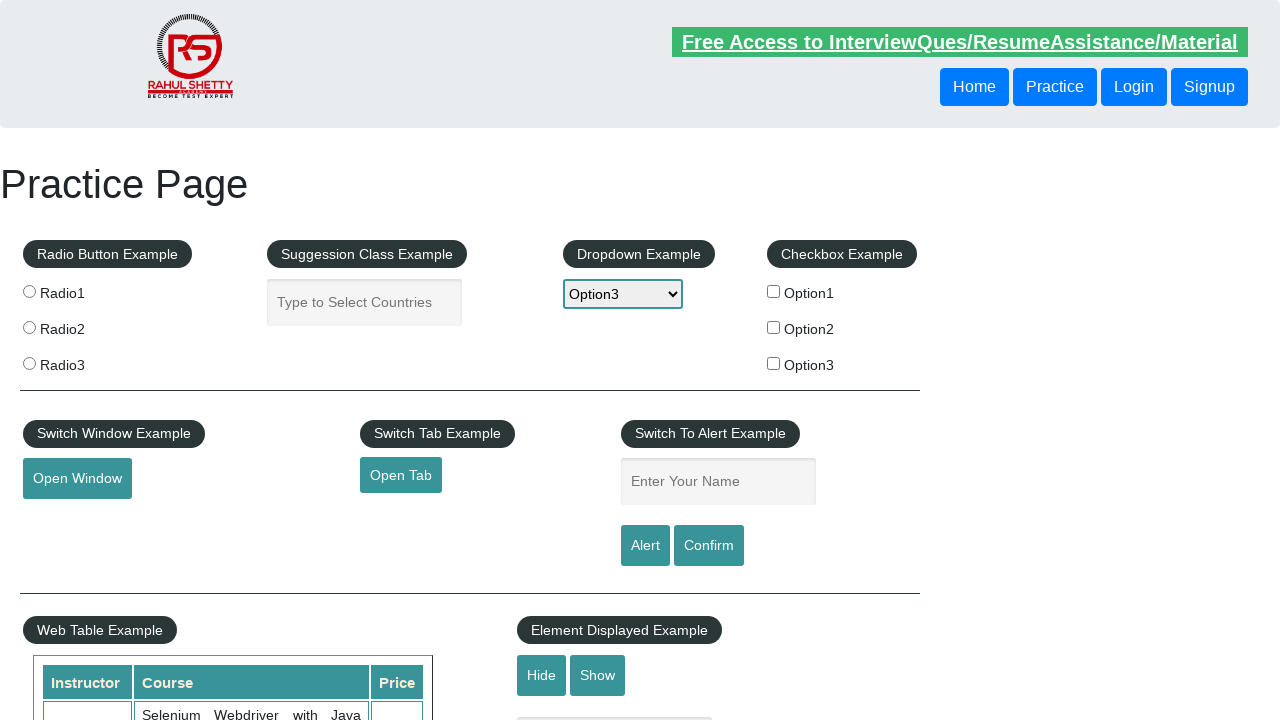

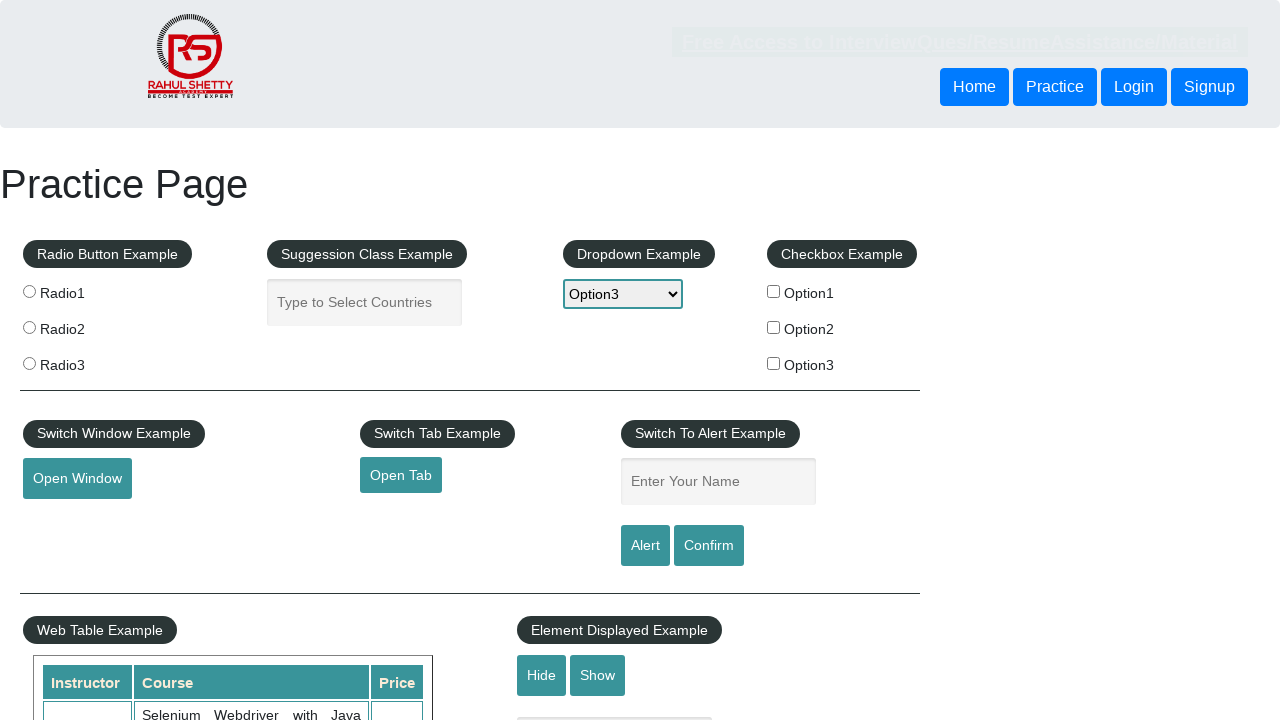